Tests the challenging DOM page by clicking a random button and verifying table data is displayed

Starting URL: https://the-internet.herokuapp.com

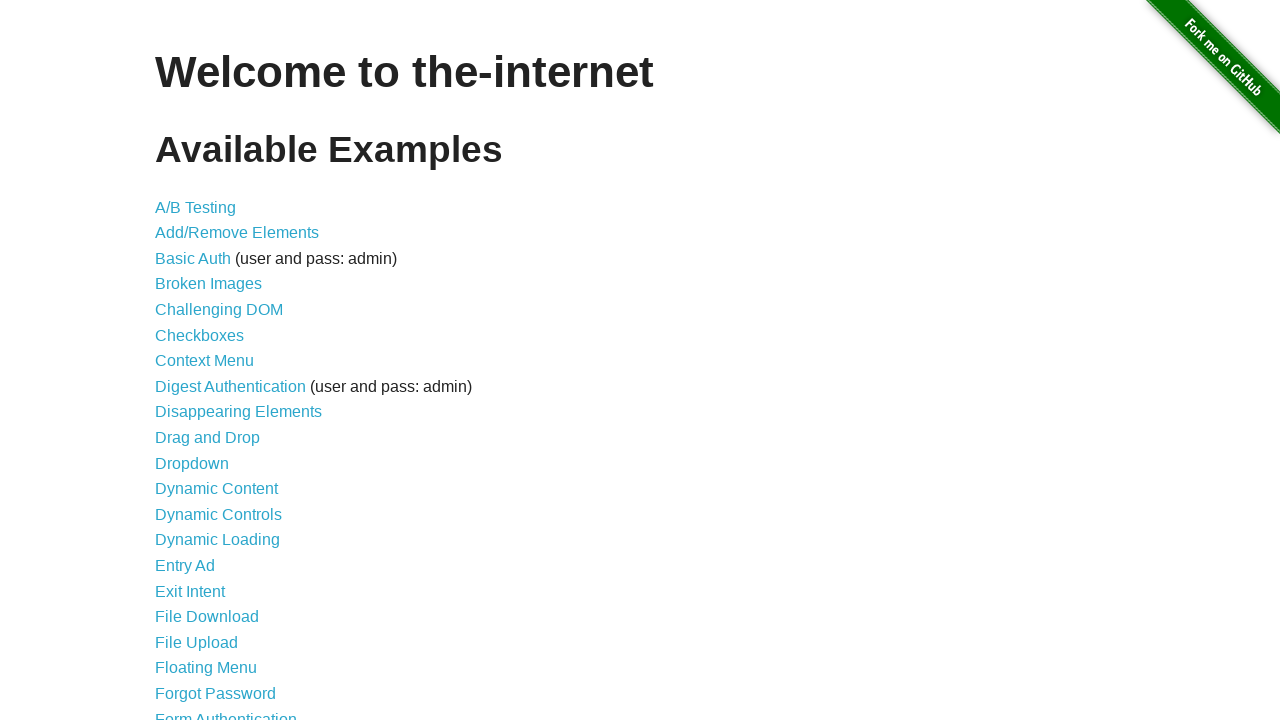

Clicked Challenging DOM link at (219, 310) on a[href='/challenging_dom']
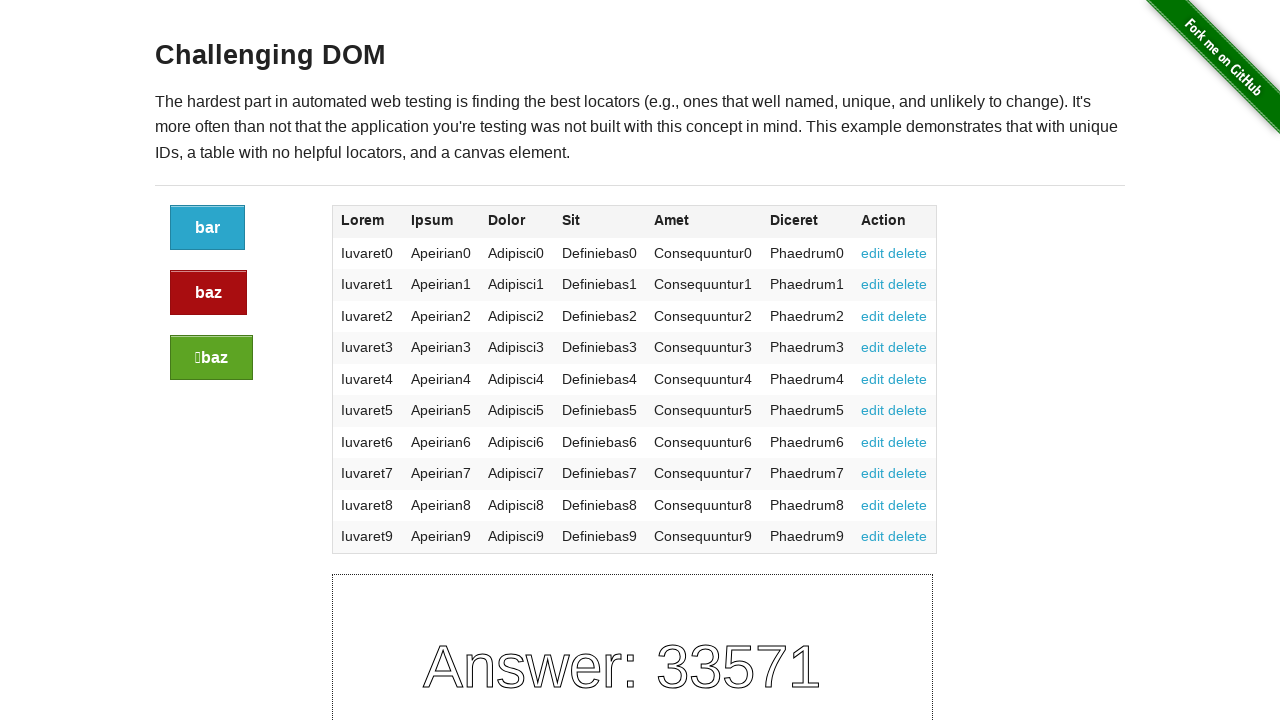

Located all buttons on the page
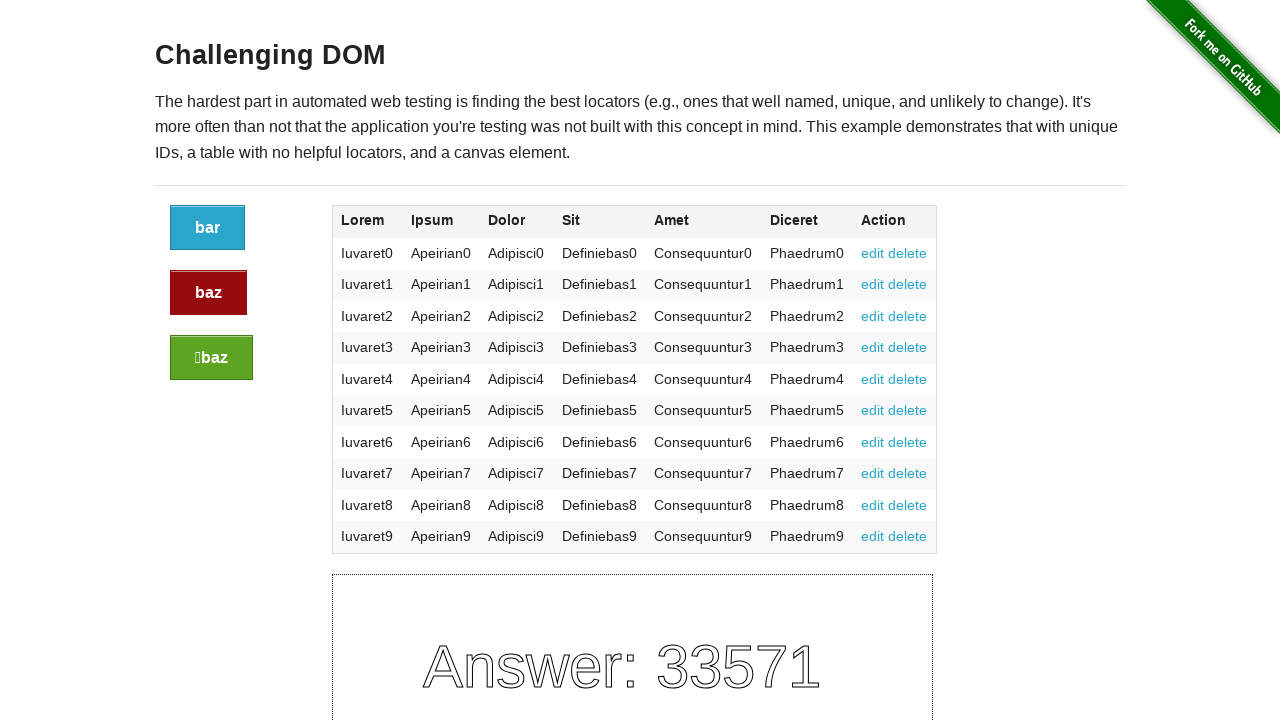

Clicked the first button (blue, red, or green) at (208, 228) on a.button >> nth=0
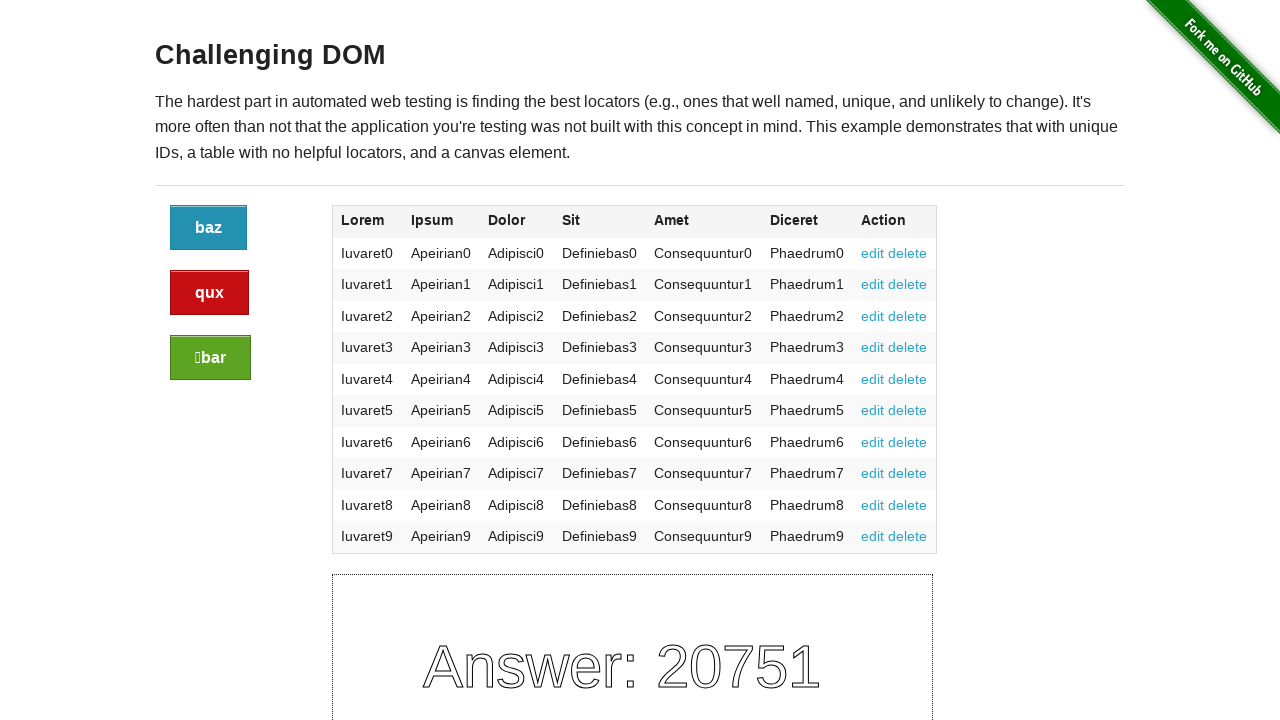

Table data loaded and verified
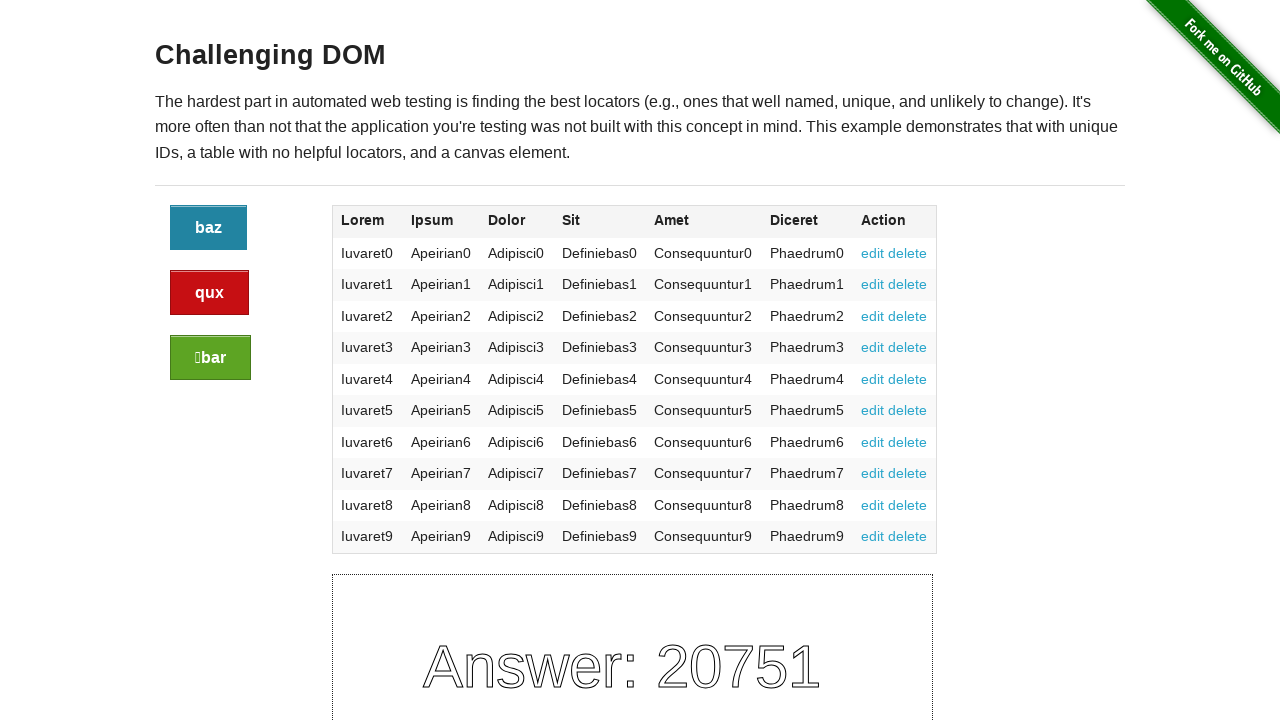

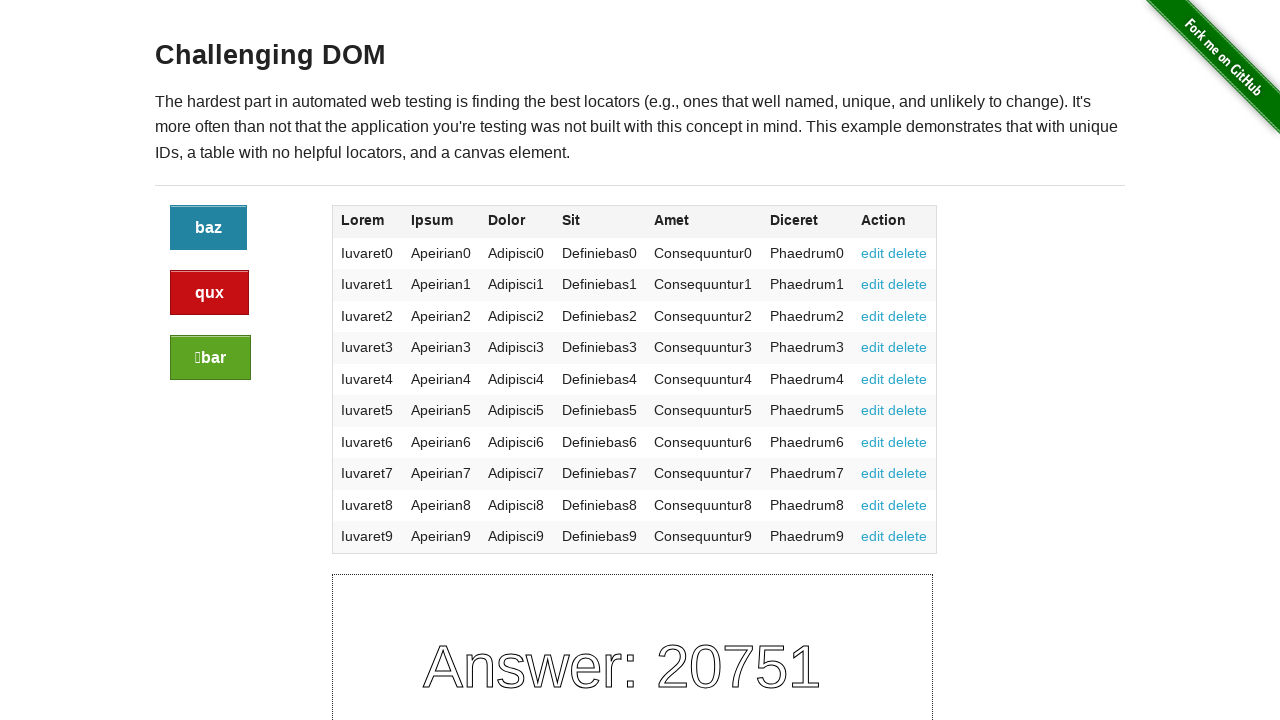